Navigates to Rahul Shetty Academy website and verifies the page loads successfully by checking the page title

Starting URL: https://rahulshettyacademy.com

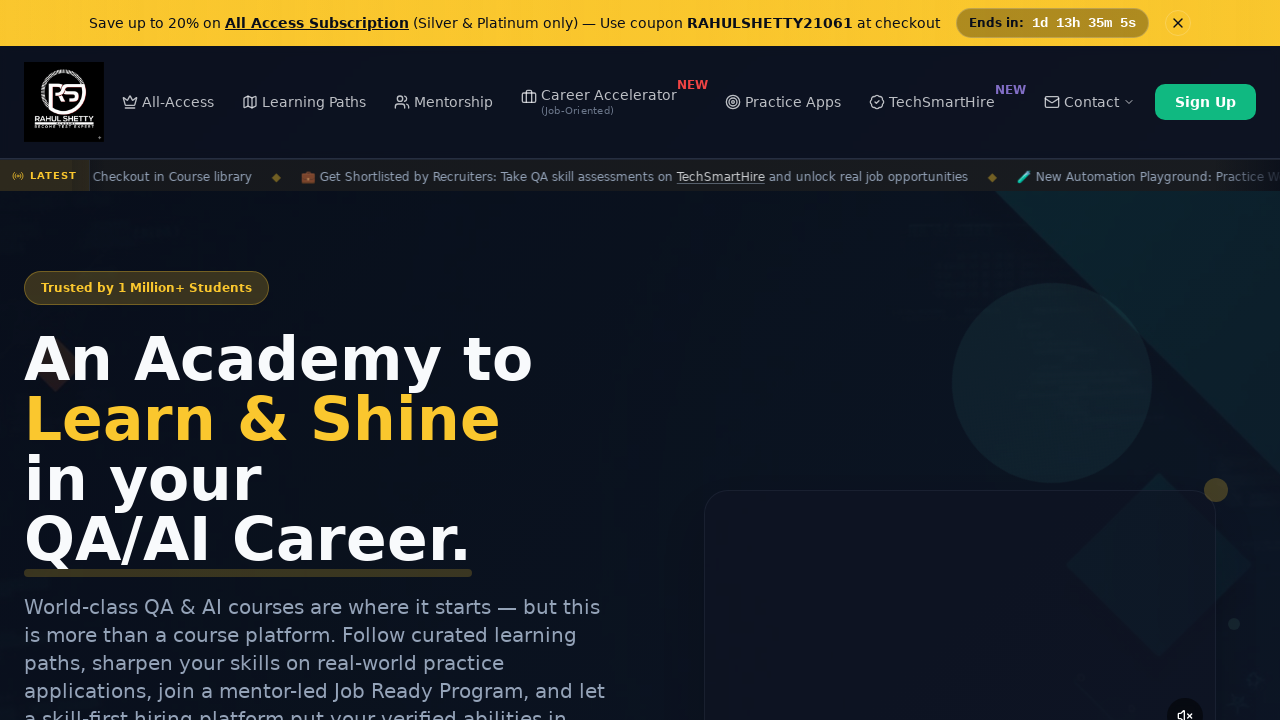

Waited for page to reach domcontentloaded state
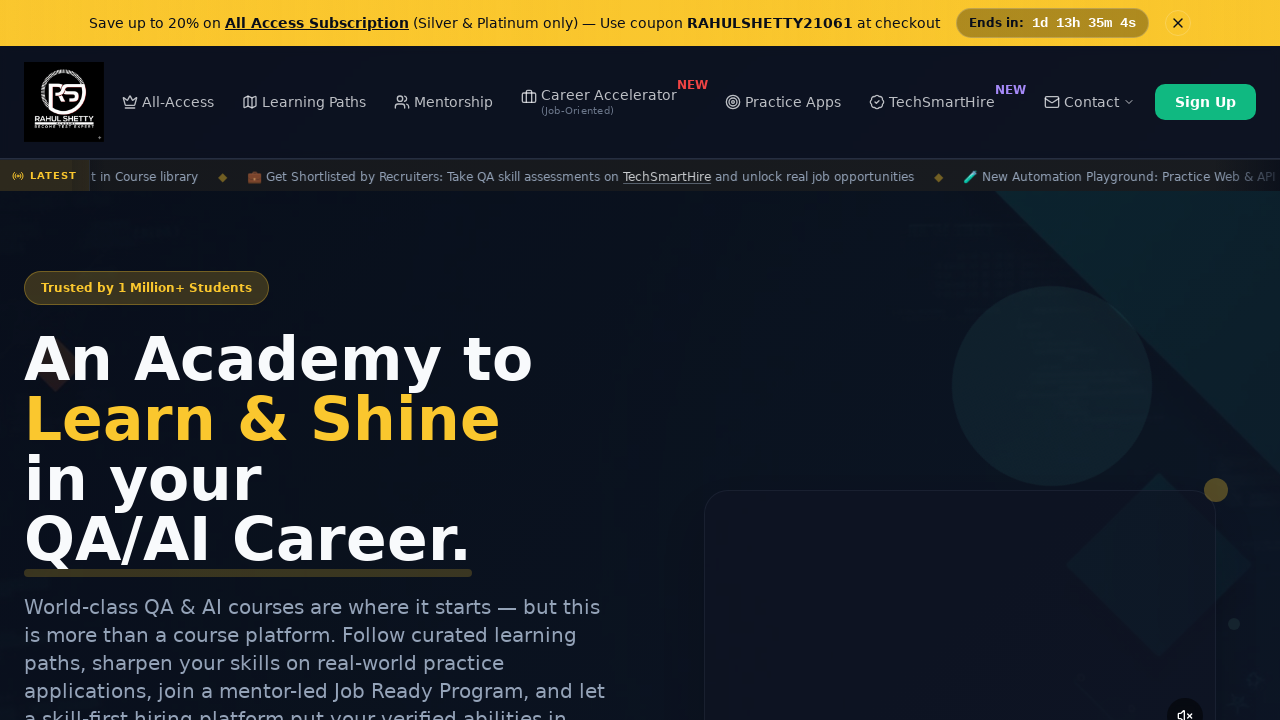

Retrieved page title: Rahul Shetty Academy | QA Automation, Playwright, AI Testing & Online Training
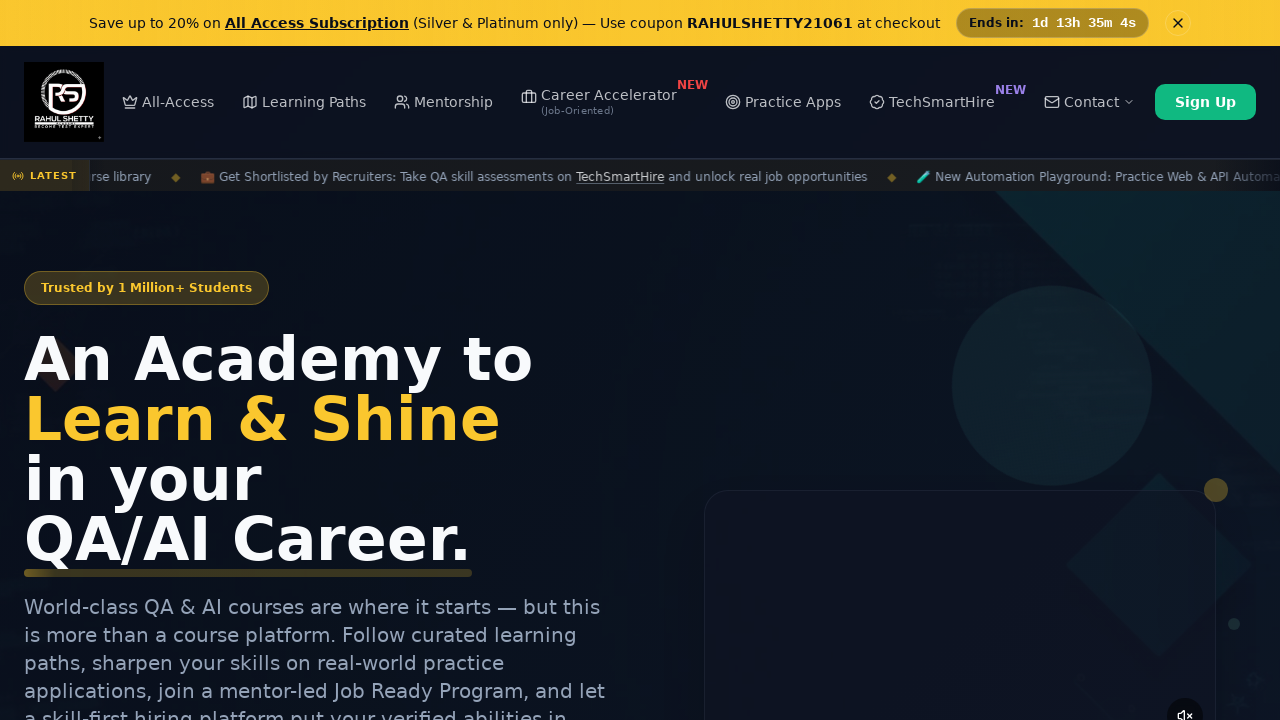

Printed page title to console
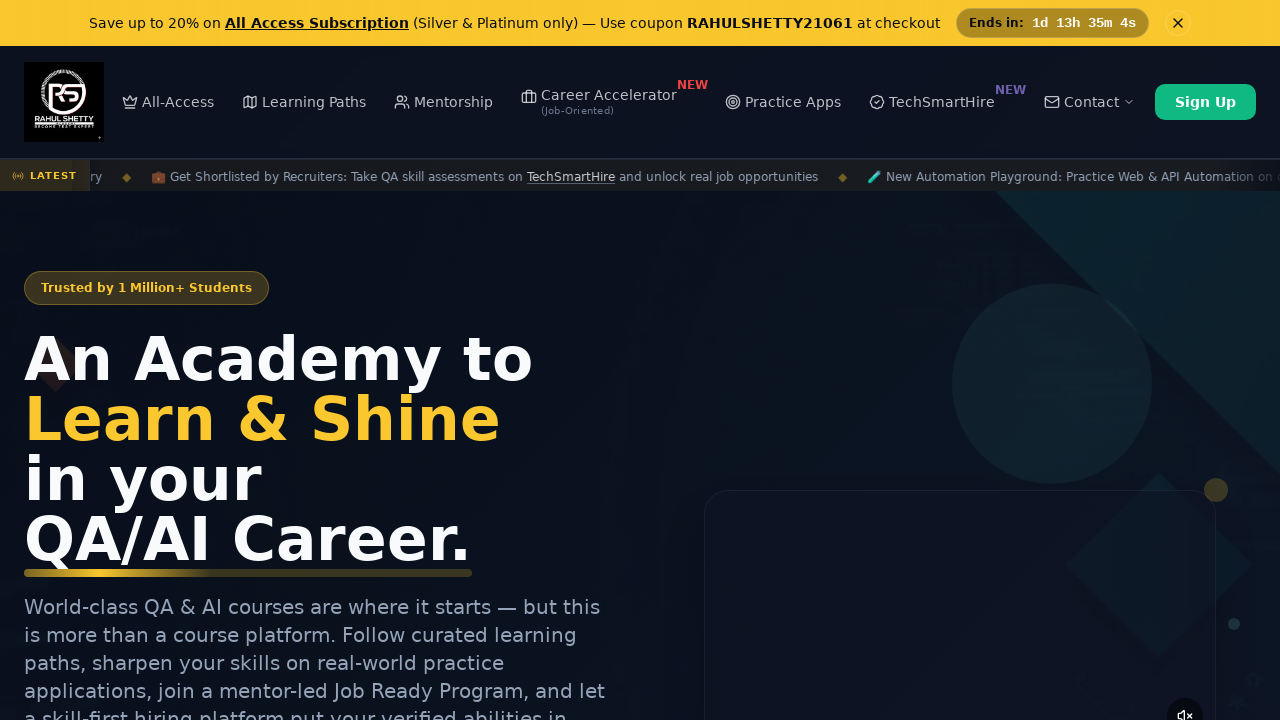

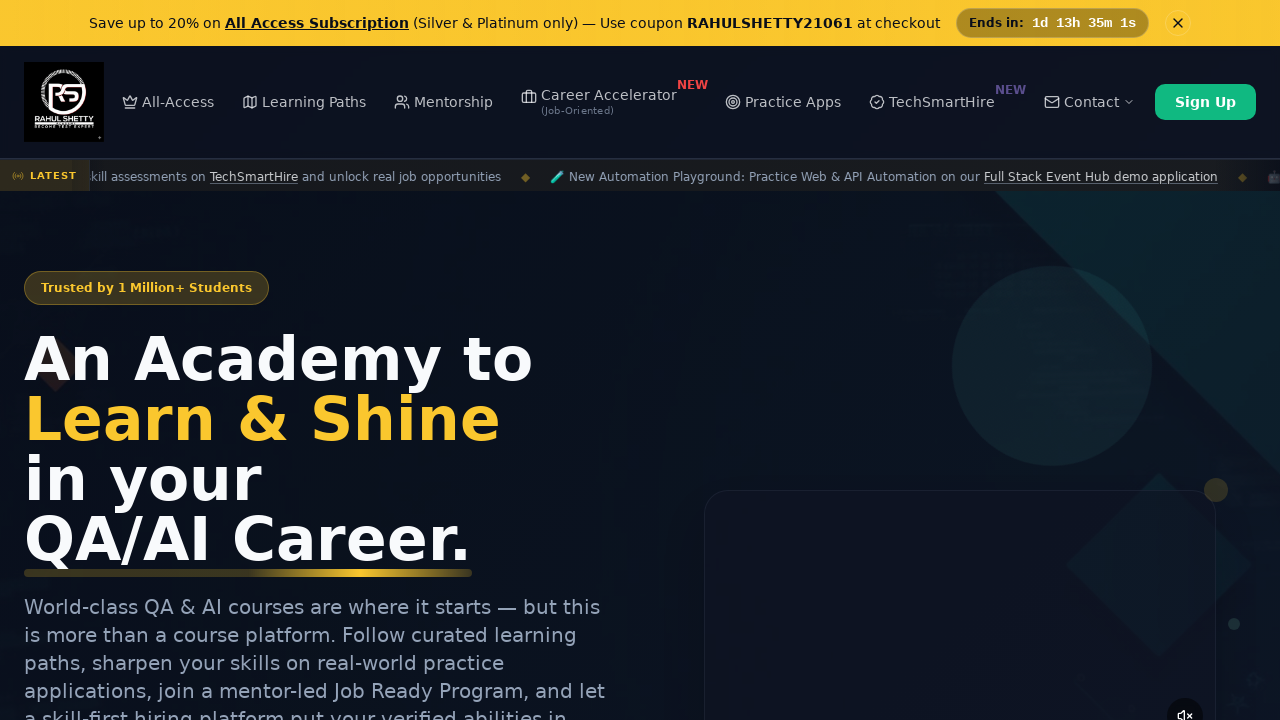